Tests calendar functionality by clicking on a specific date and waiting for the loading panel to complete

Starting URL: https://demos.telerik.com/aspnet-ajax/ajaxloadingpanel/functionality/explicit-show-hide/defaultcs.aspx

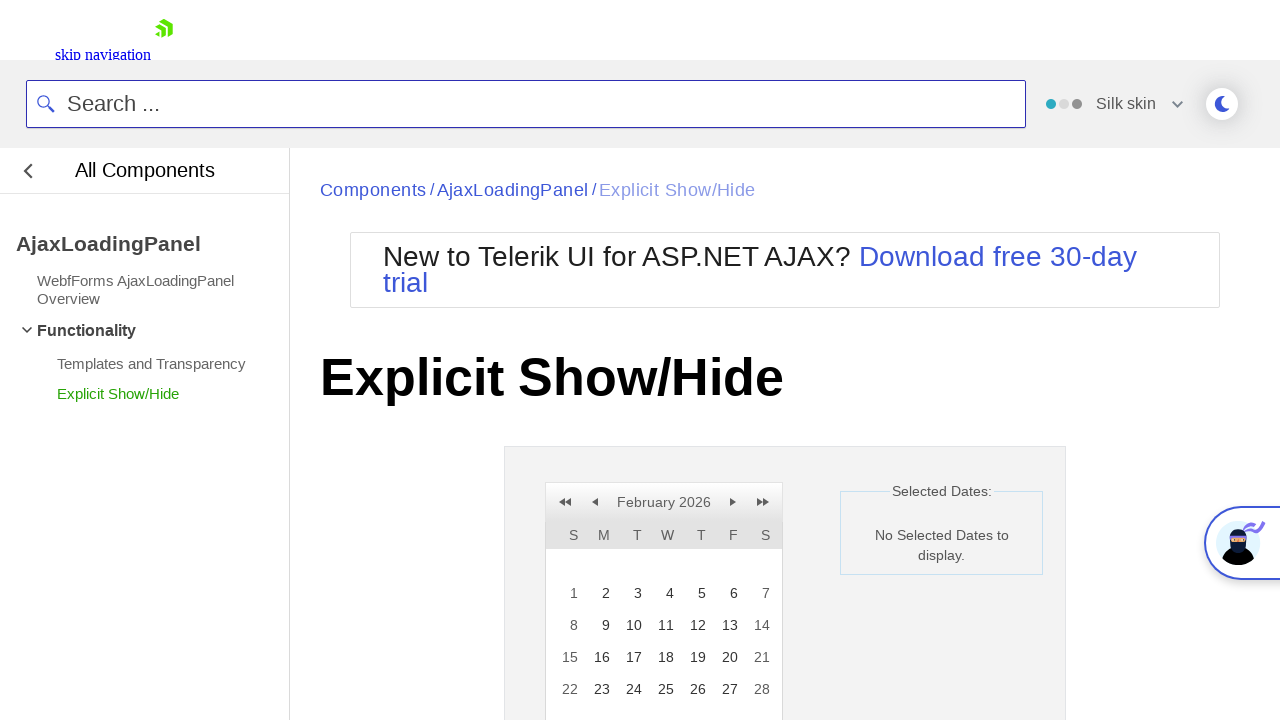

Calendar table became visible
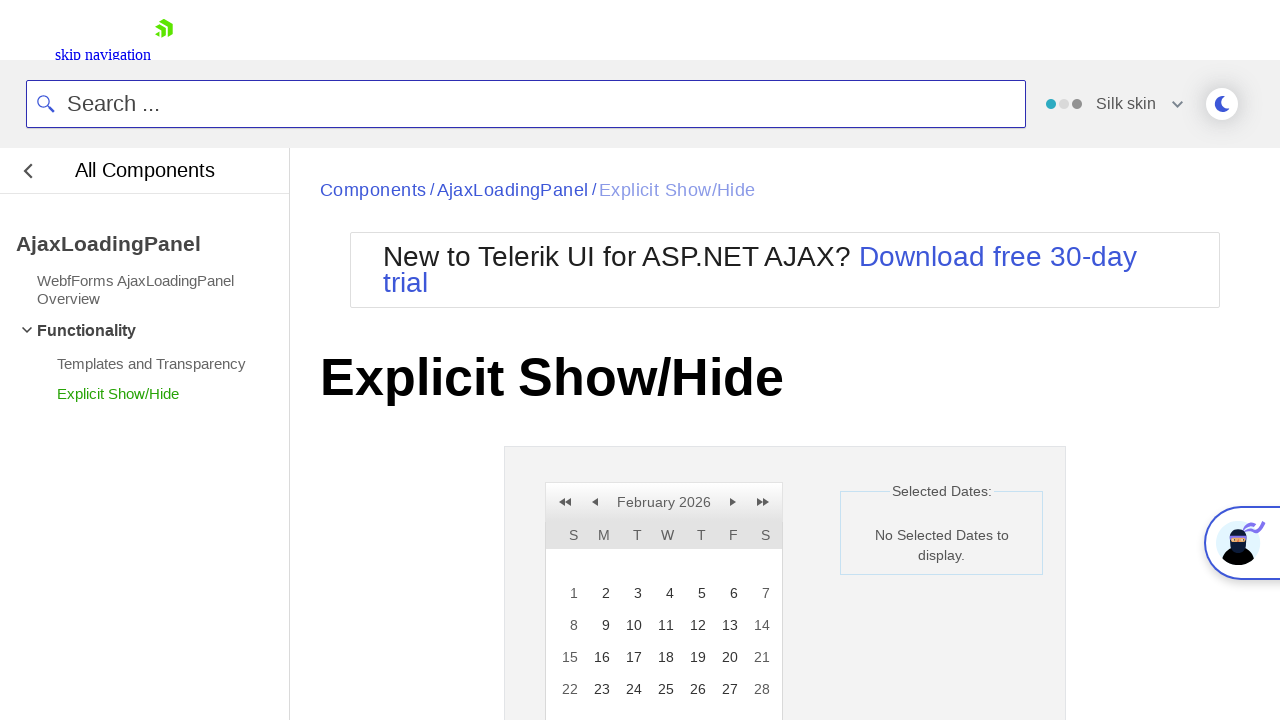

Clicked on date 22 in the calendar at (568, 689) on text=22
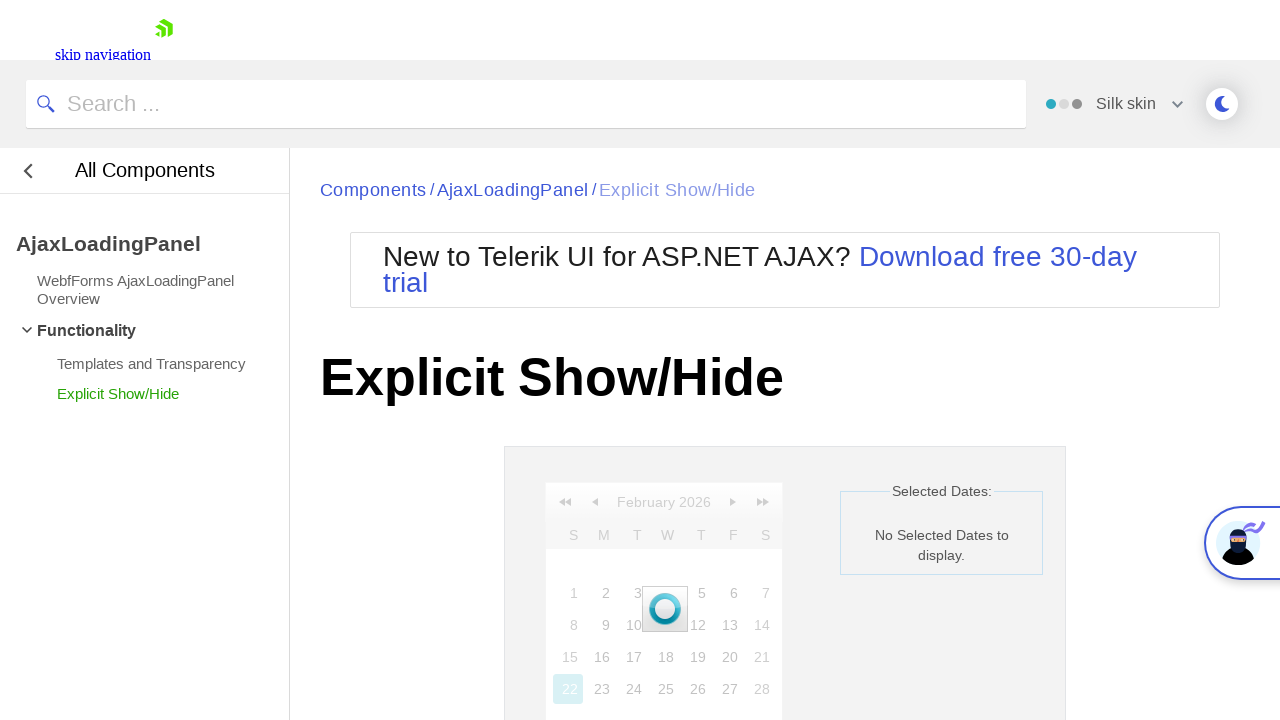

Loading panel completed and disappeared
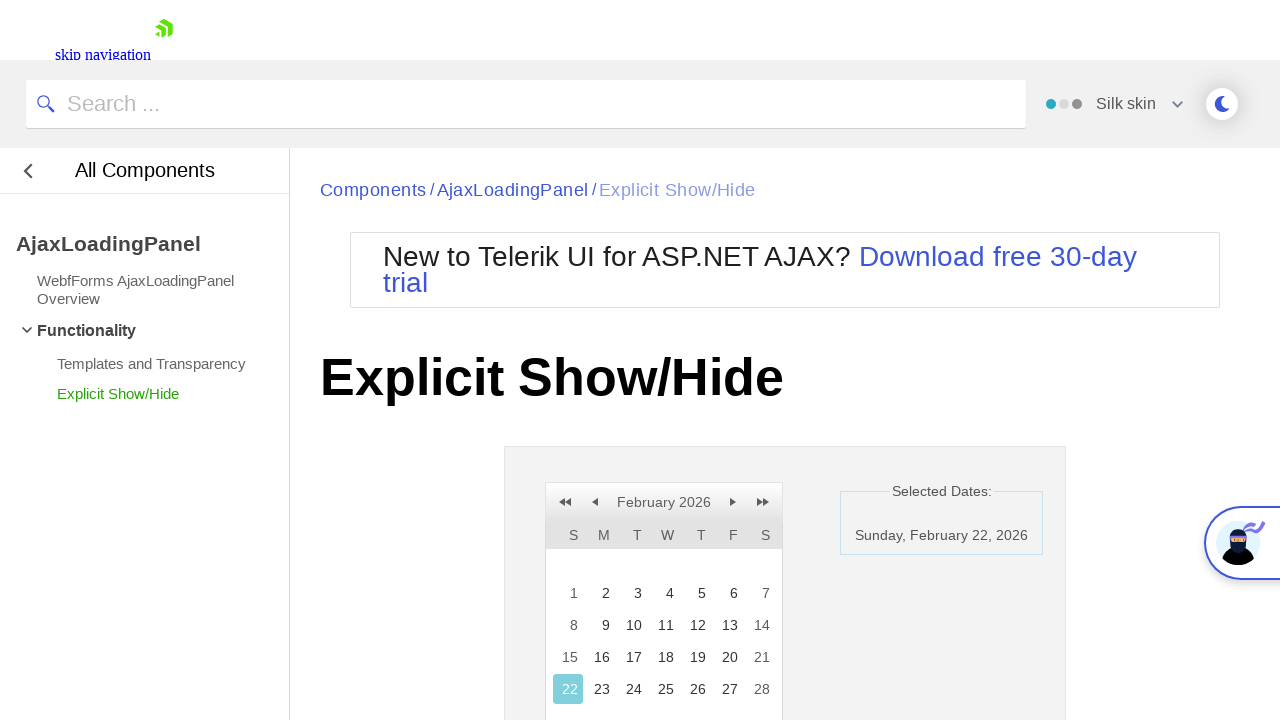

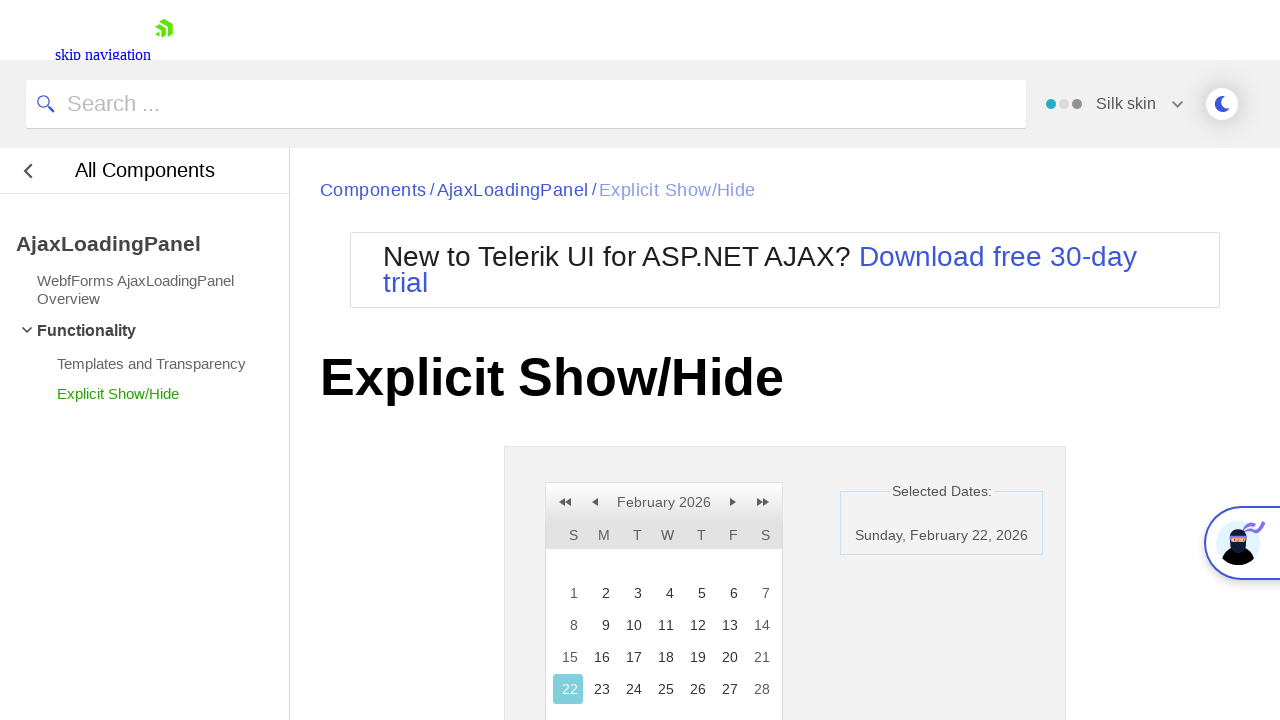